Tests fullname validation with various input types including special characters and Cyrillic text

Starting URL: https://demoqa.com/text-box

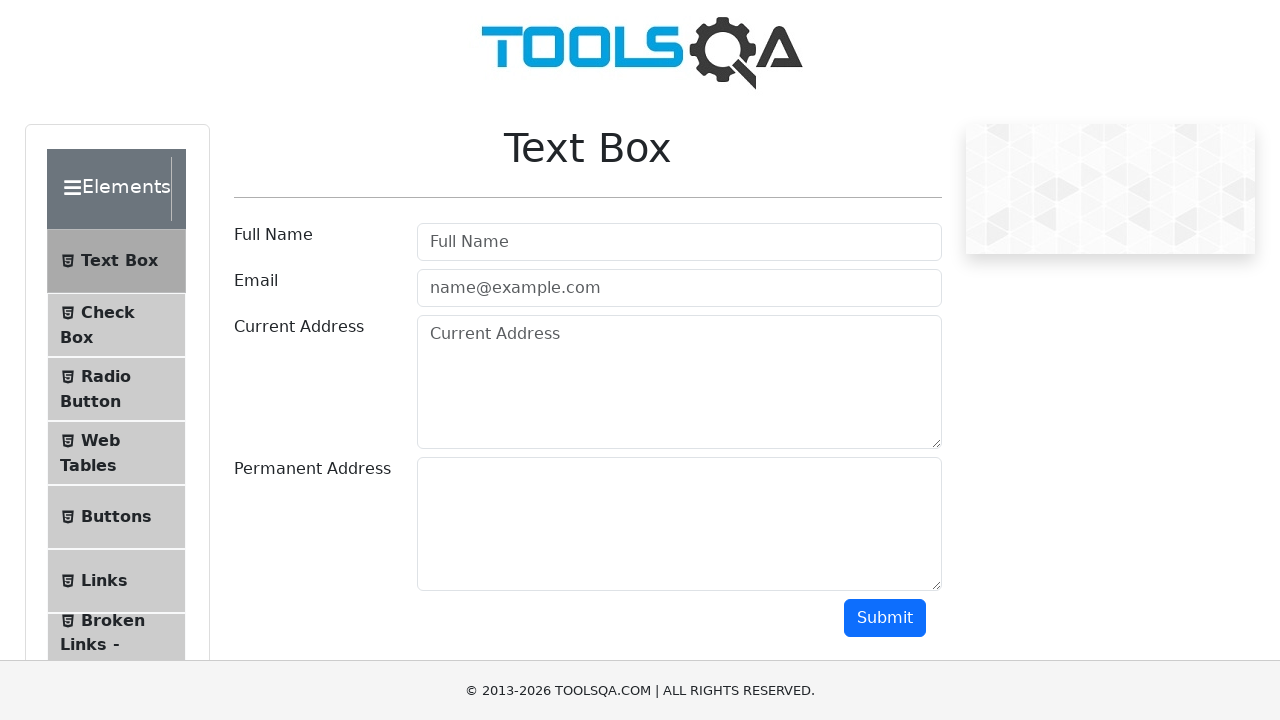

Filled fullname field with 'test1' on #userName
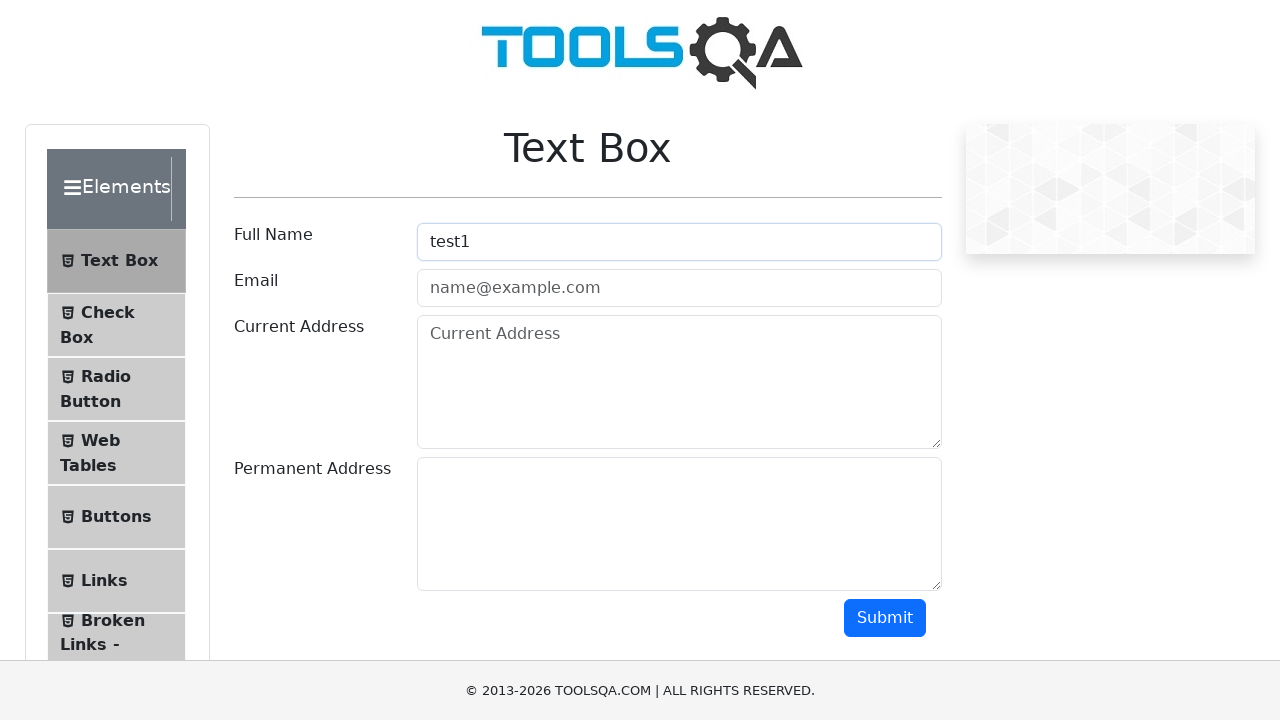

Scrolled submit button into view
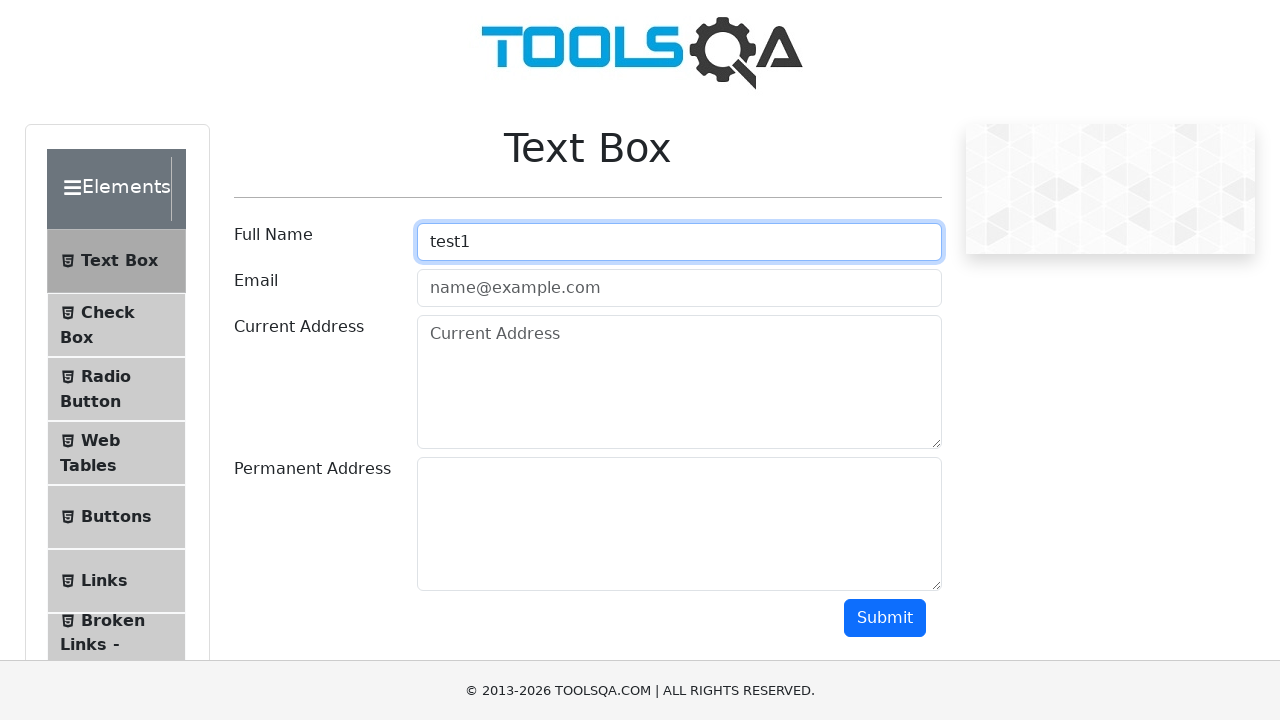

Clicked submit button for first test case at (885, 618) on #submit
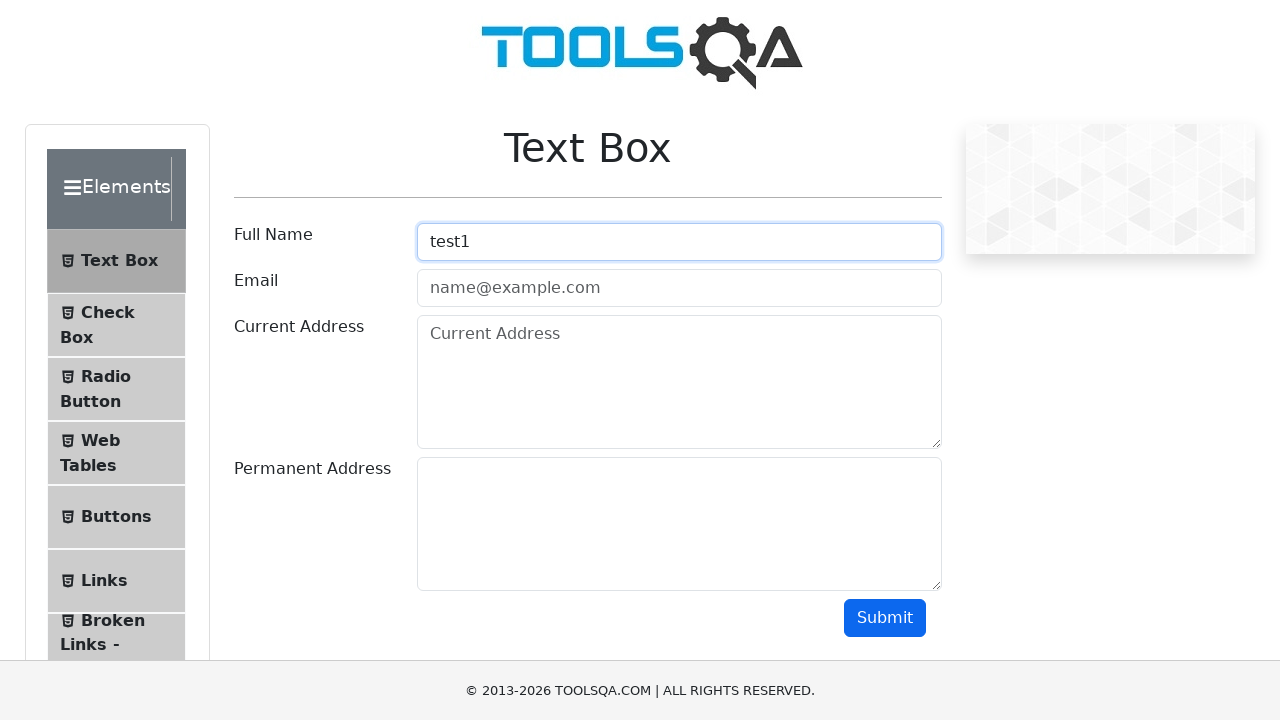

Name output field appeared after first submission
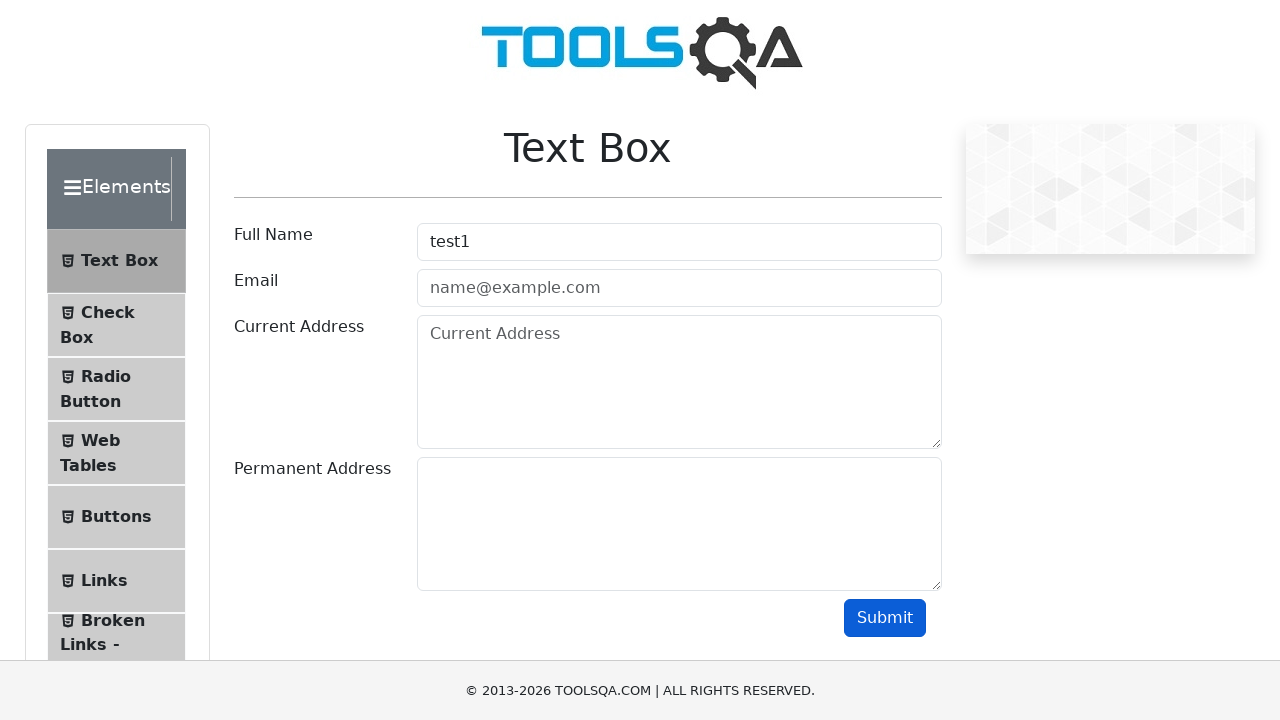

Navigated to text-box page for second test case
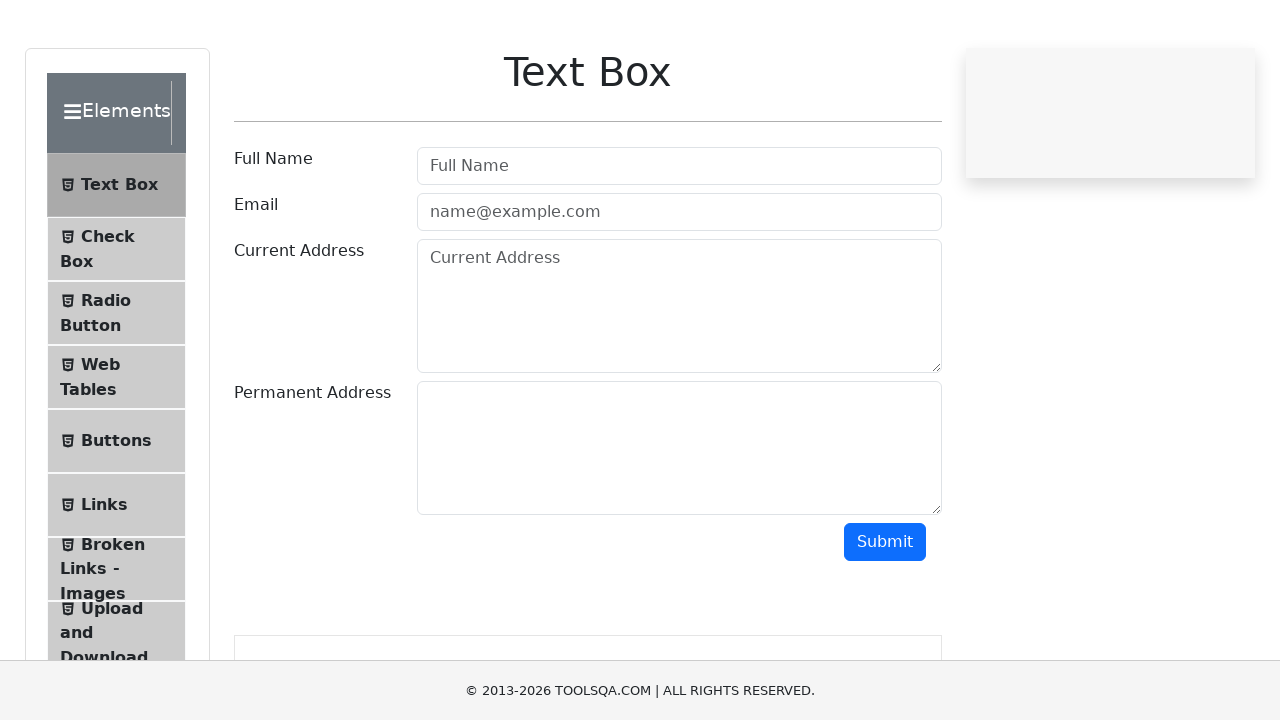

Filled fullname field with special characters '213,.~' on #userName
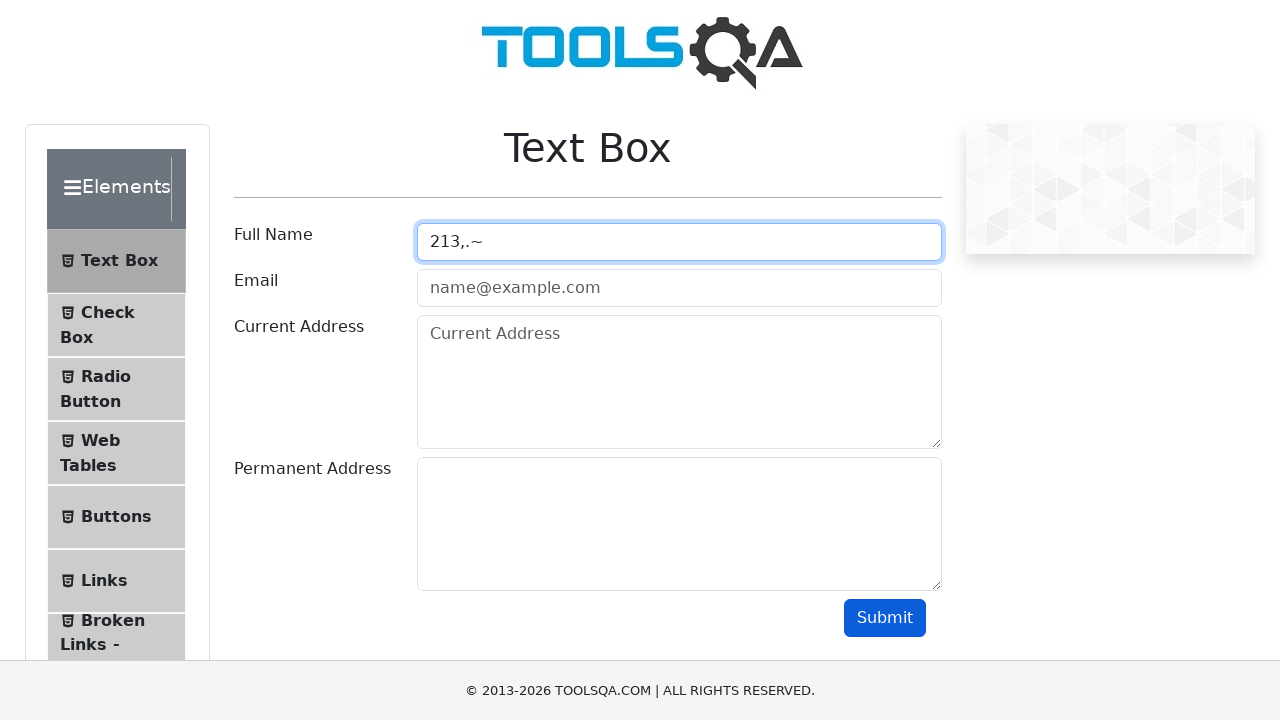

Scrolled submit button into view
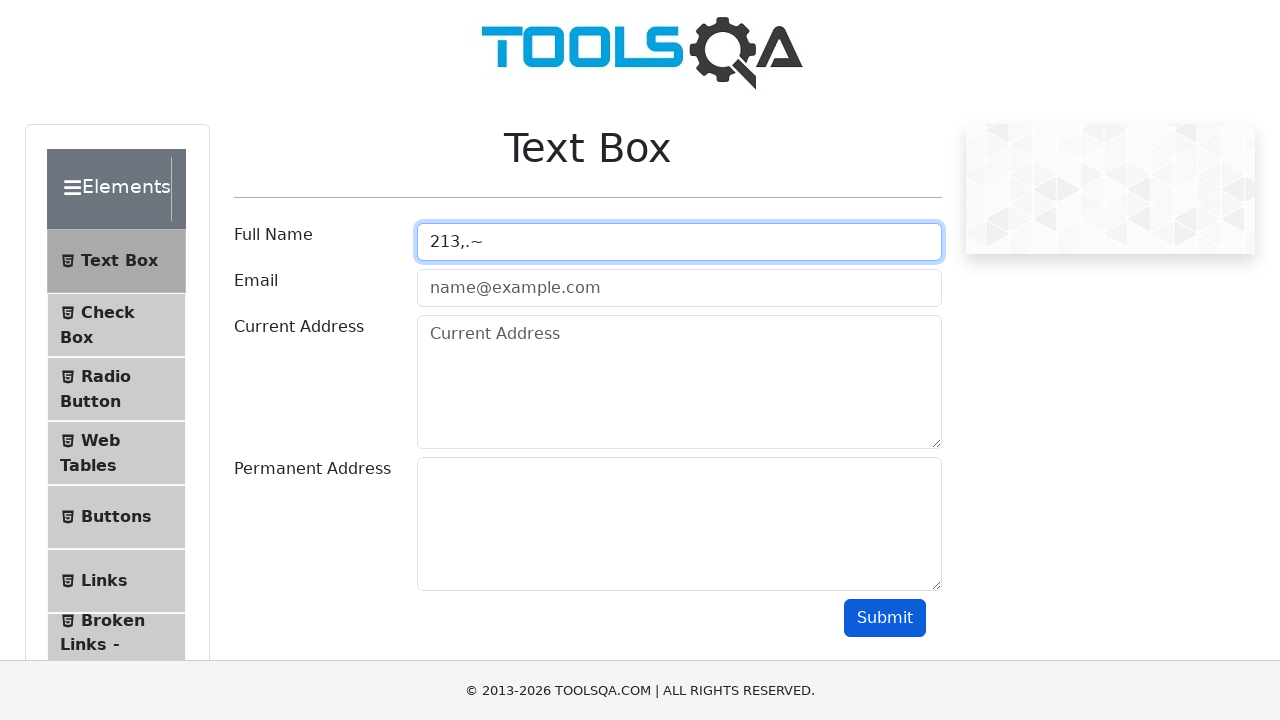

Clicked submit button for second test case at (885, 618) on #submit
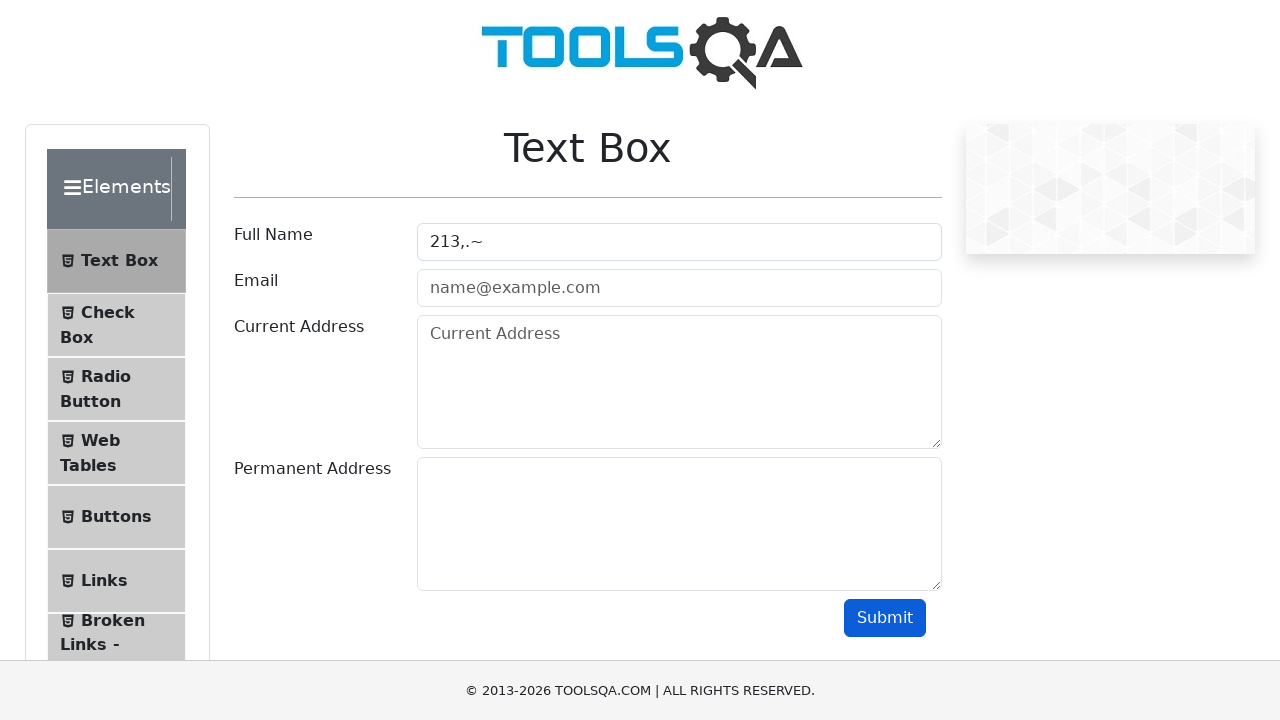

Name output field appeared after second submission
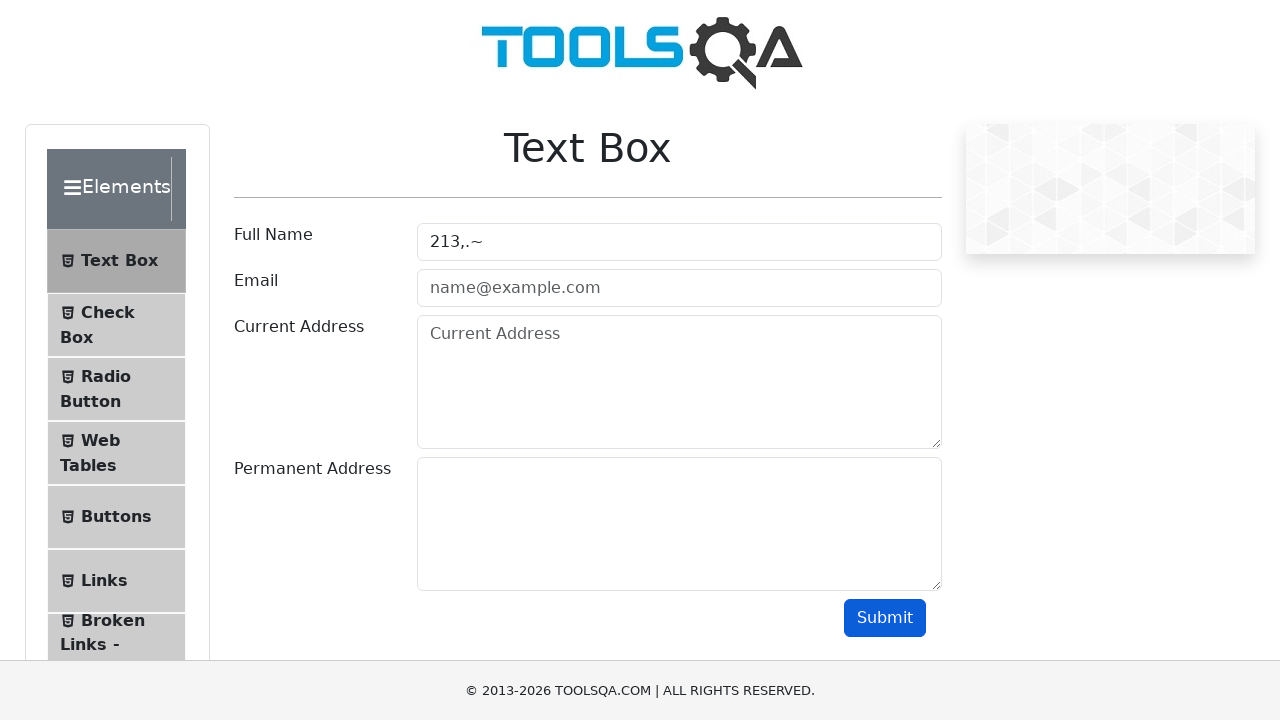

Navigated to text-box page for third test case with Cyrillic text
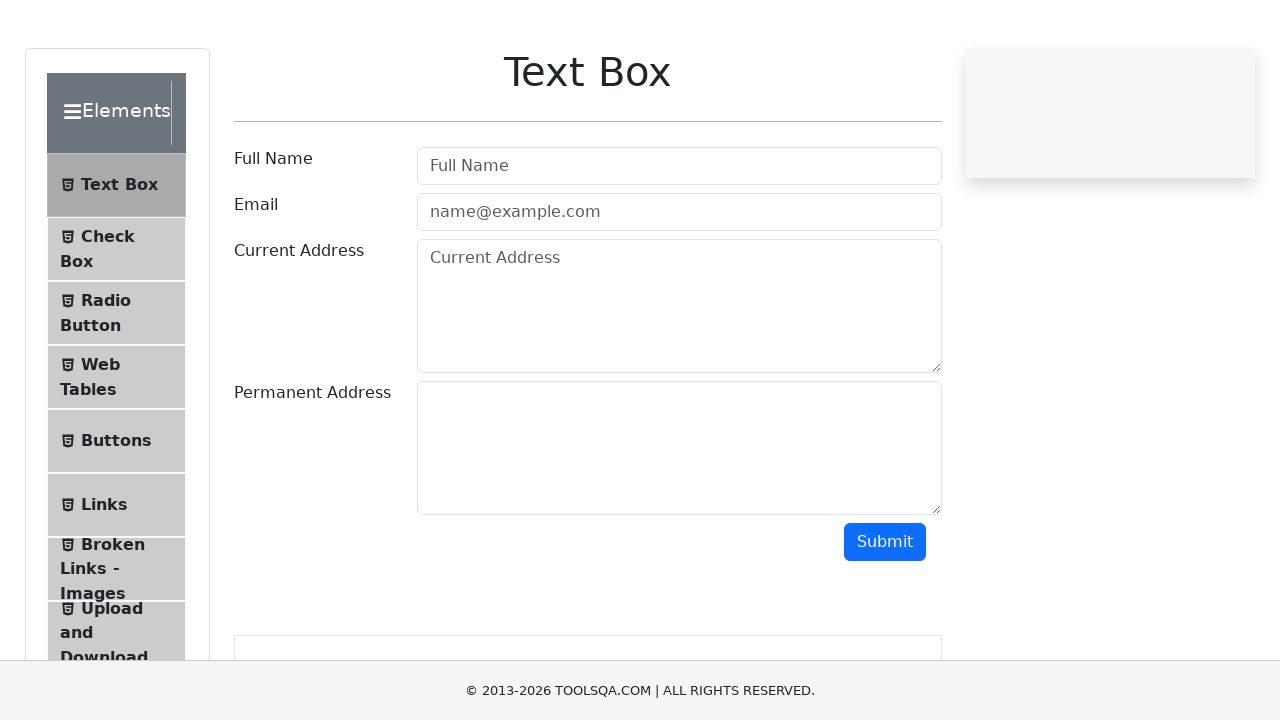

Filled fullname field with Cyrillic text 'тест' on #userName
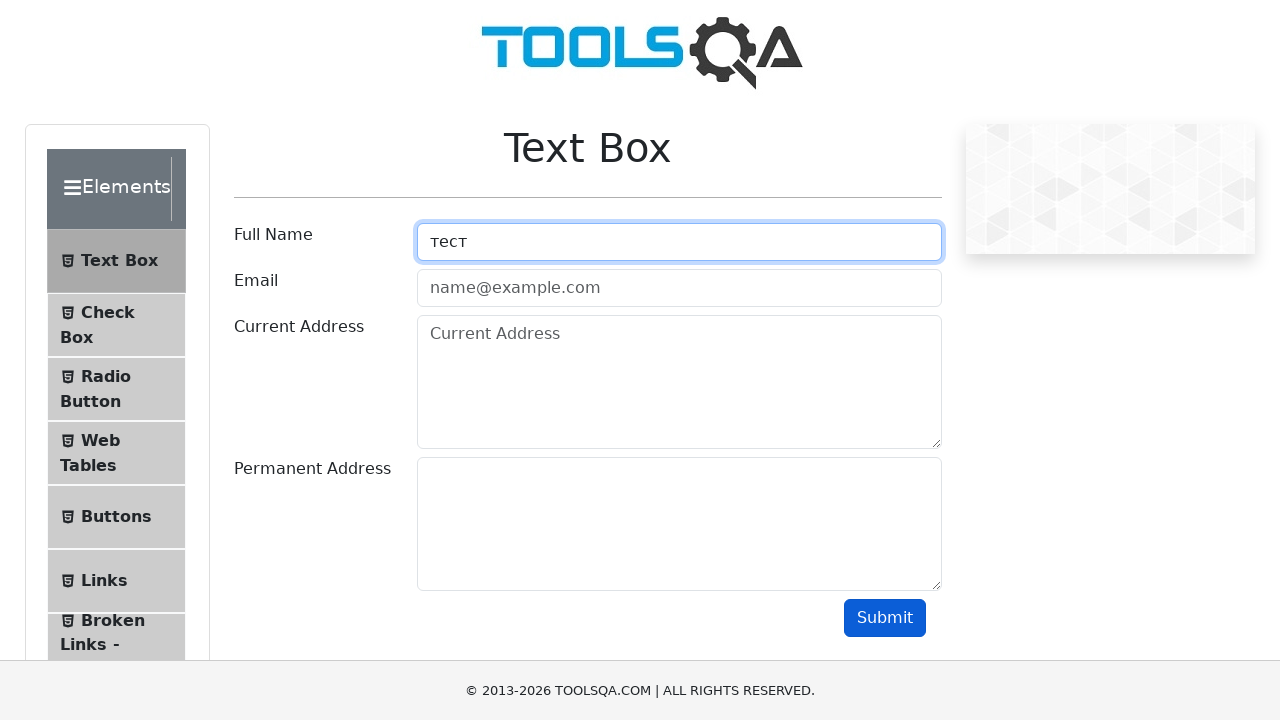

Scrolled submit button into view
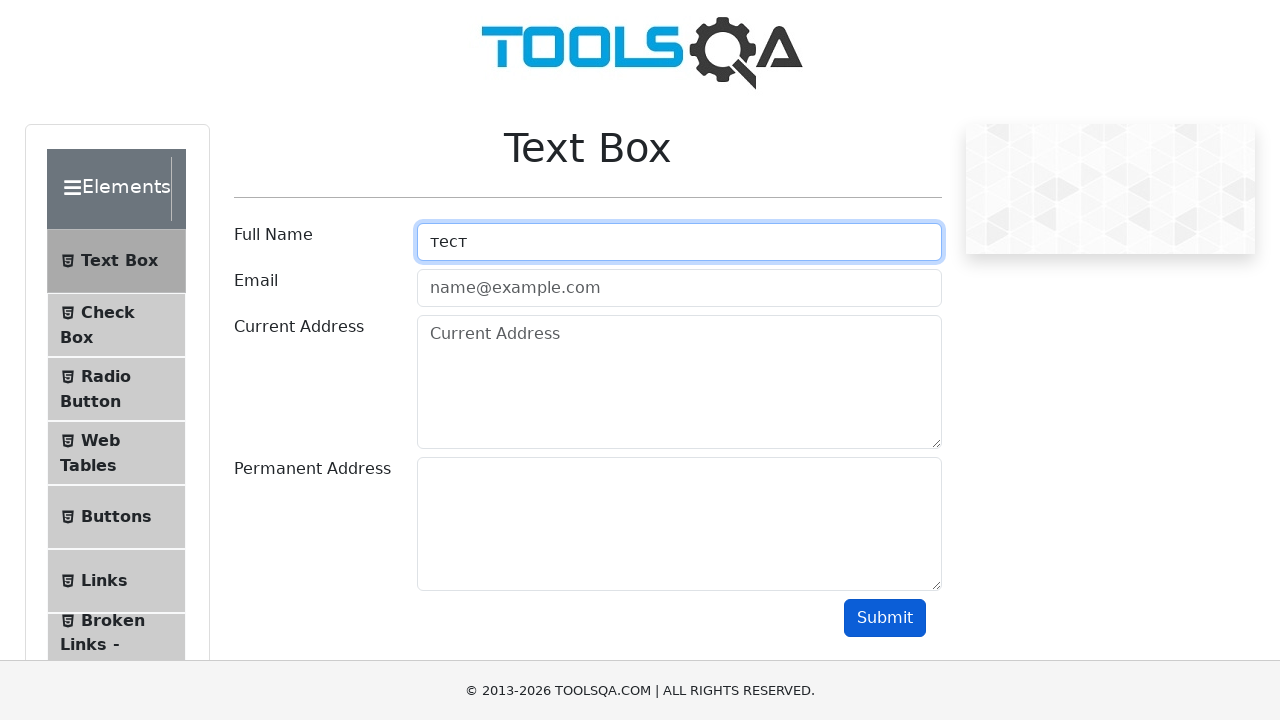

Clicked submit button for third test case at (885, 618) on #submit
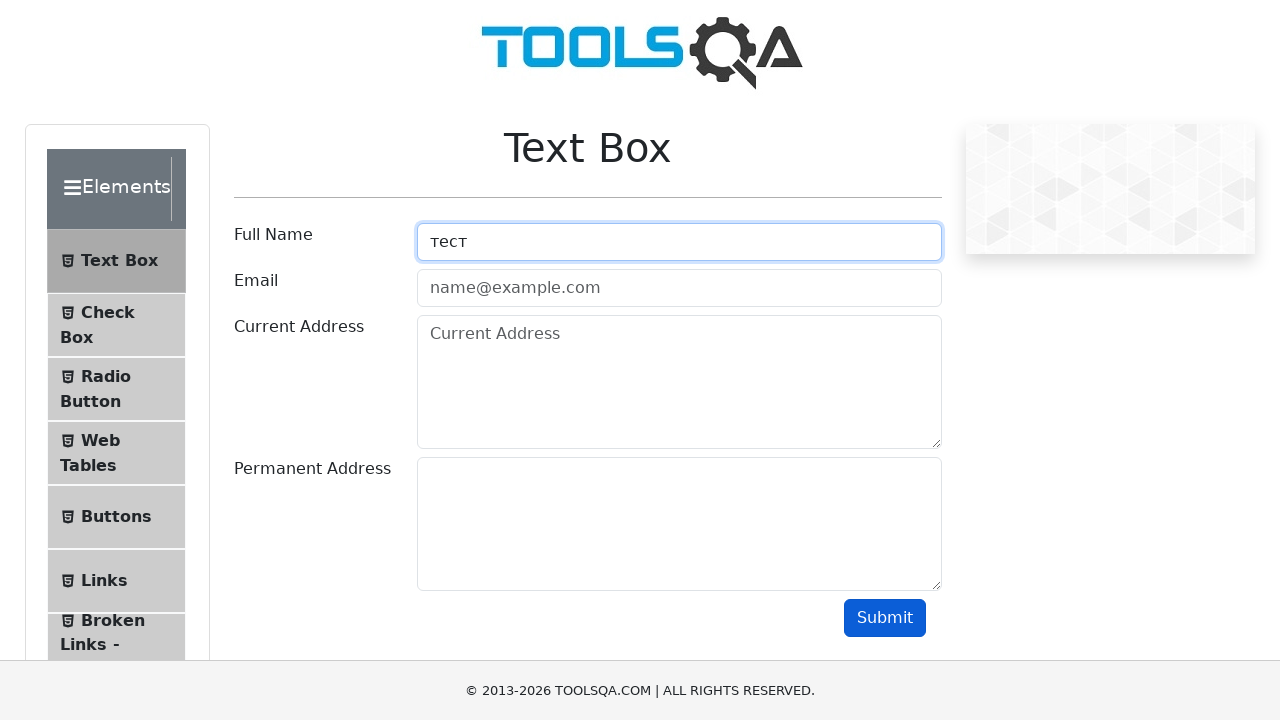

Name output field appeared after third submission
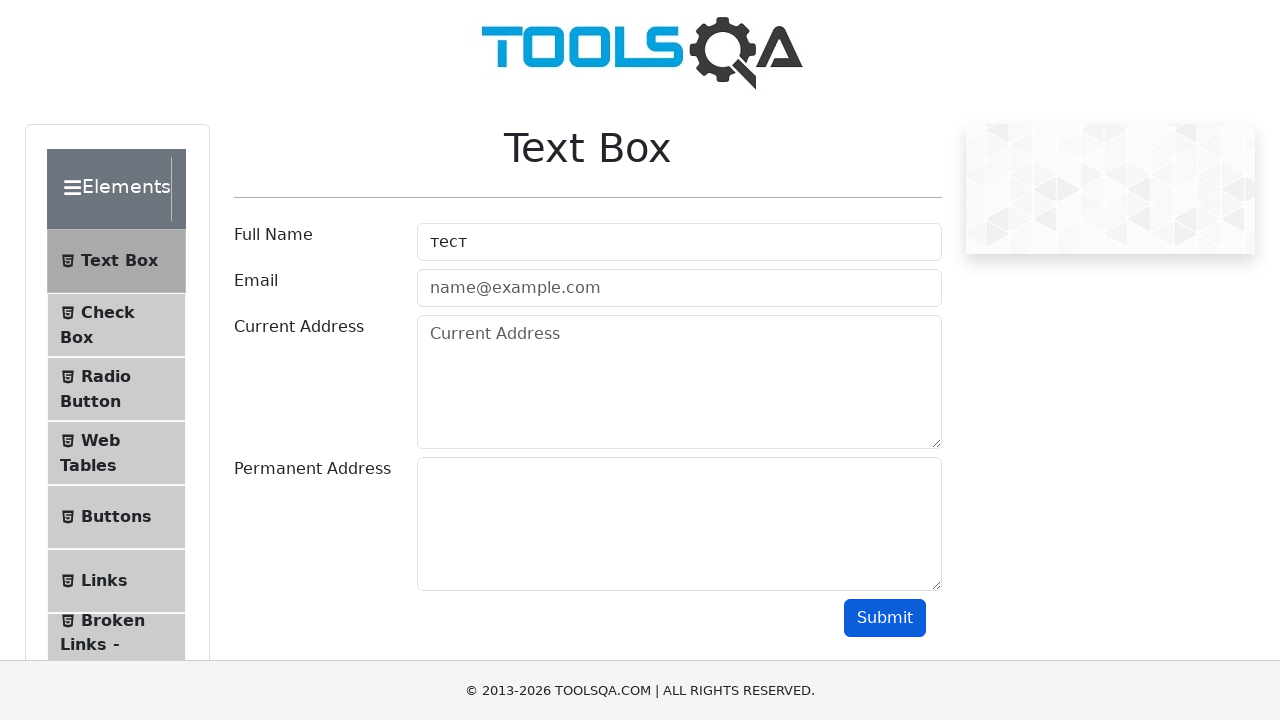

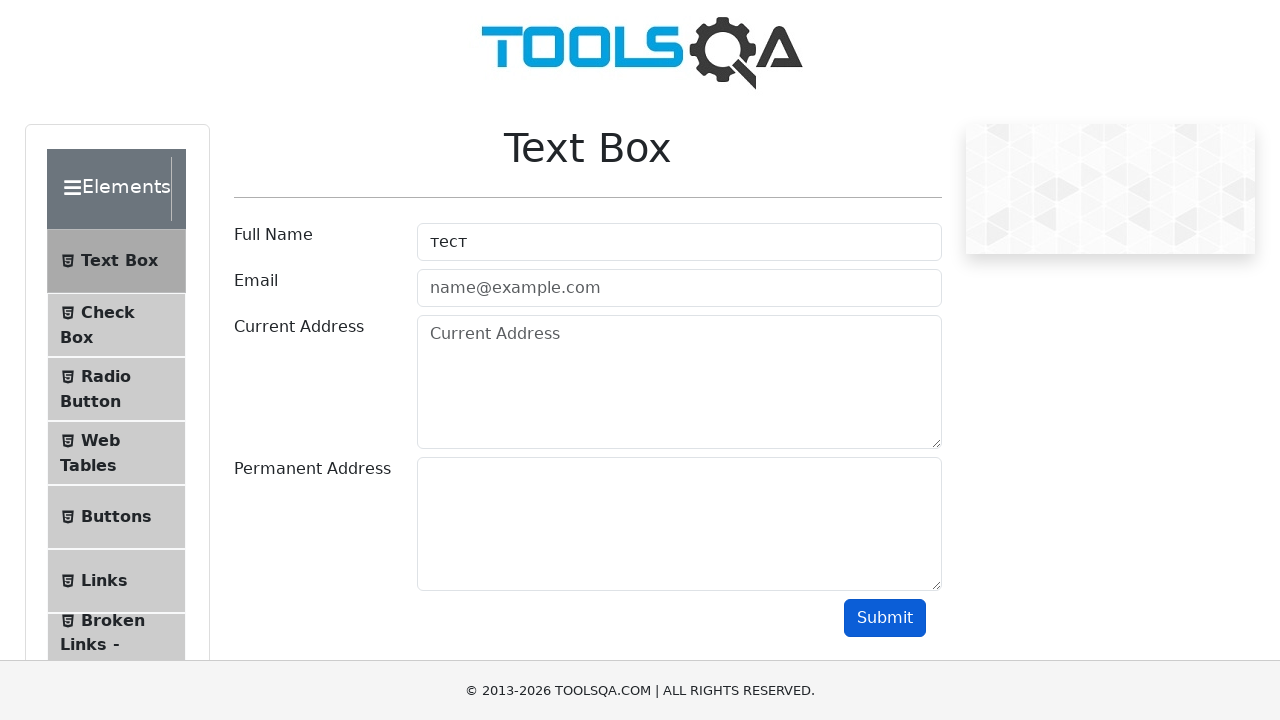